Tests the search filter functionality on a vegetable/grocery offers page by searching for "Rice" and verifying that all displayed results contain the search term.

Starting URL: https://rahulshettyacademy.com/seleniumPractise/#/offers

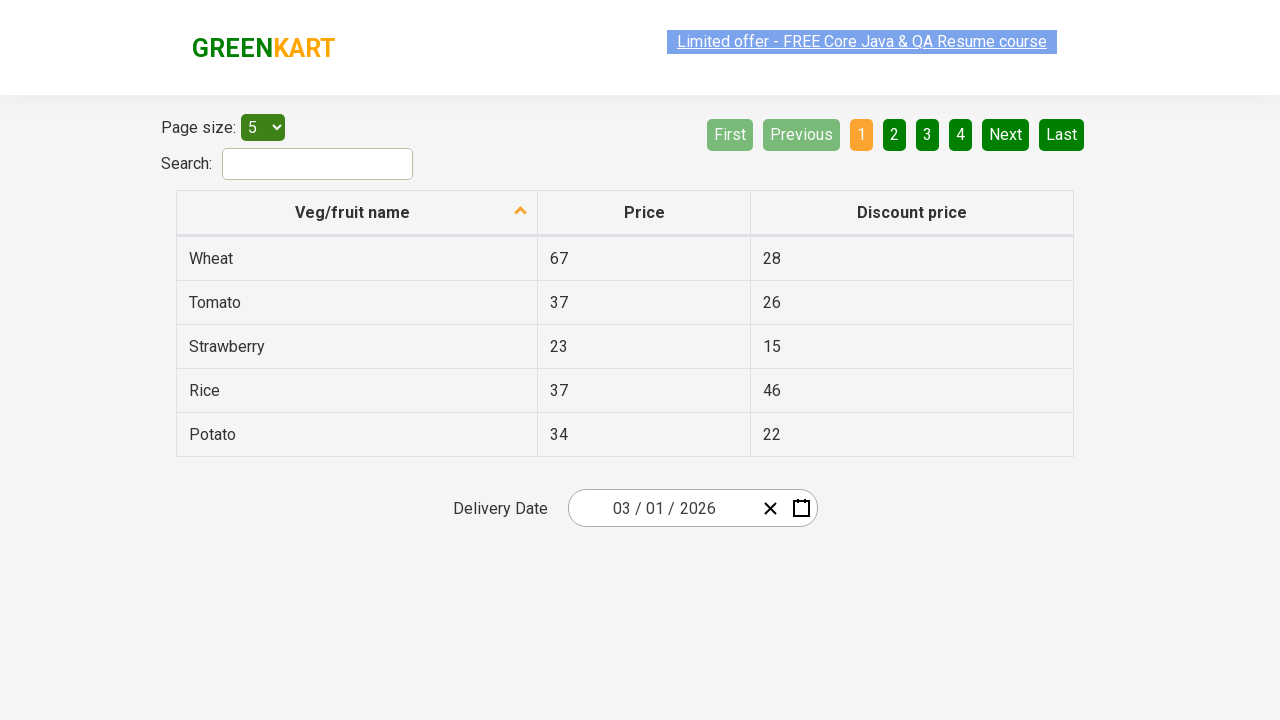

Filled search field with 'Rice' to filter vegetables on #search-field
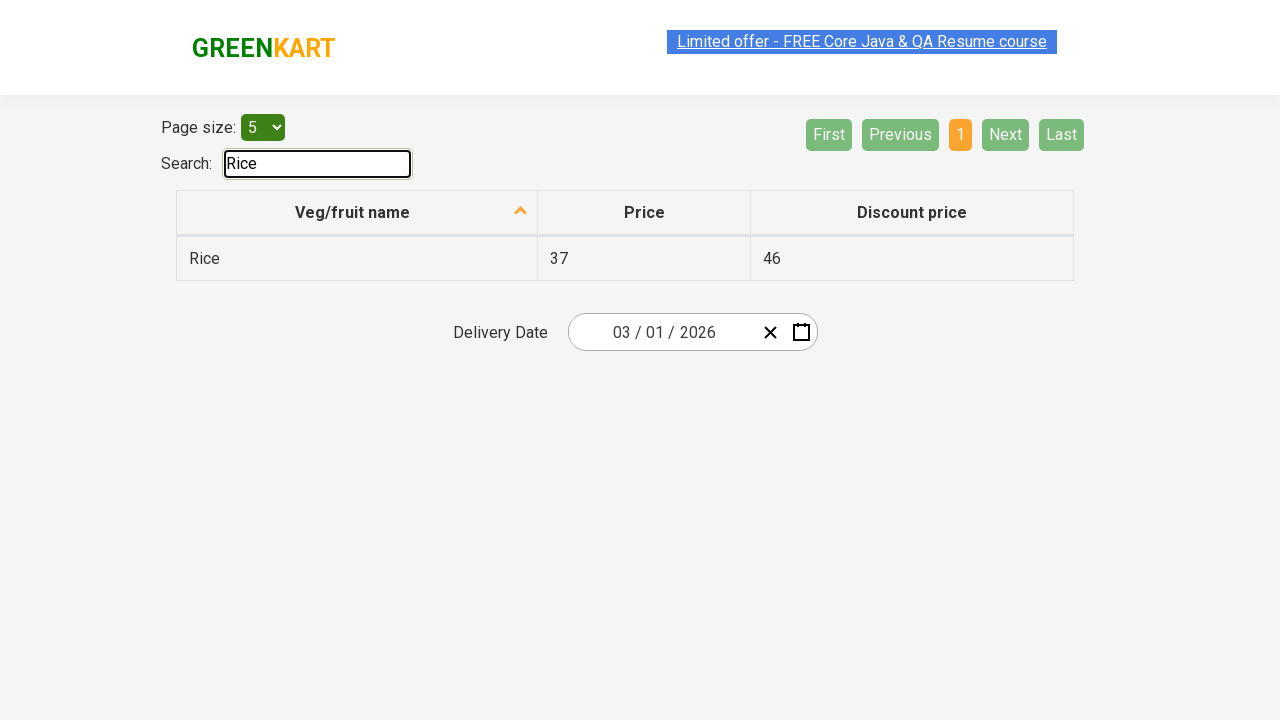

Waited for table to update with filtered results
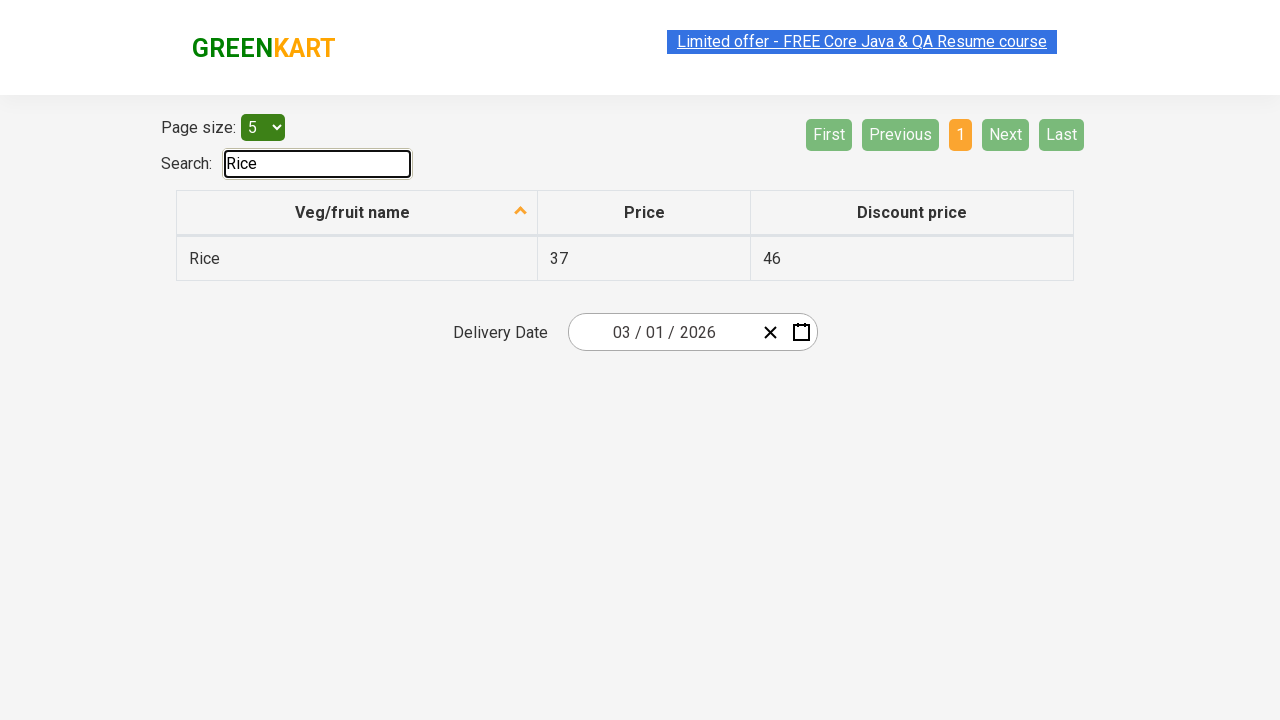

Retrieved all vegetable names from the first column
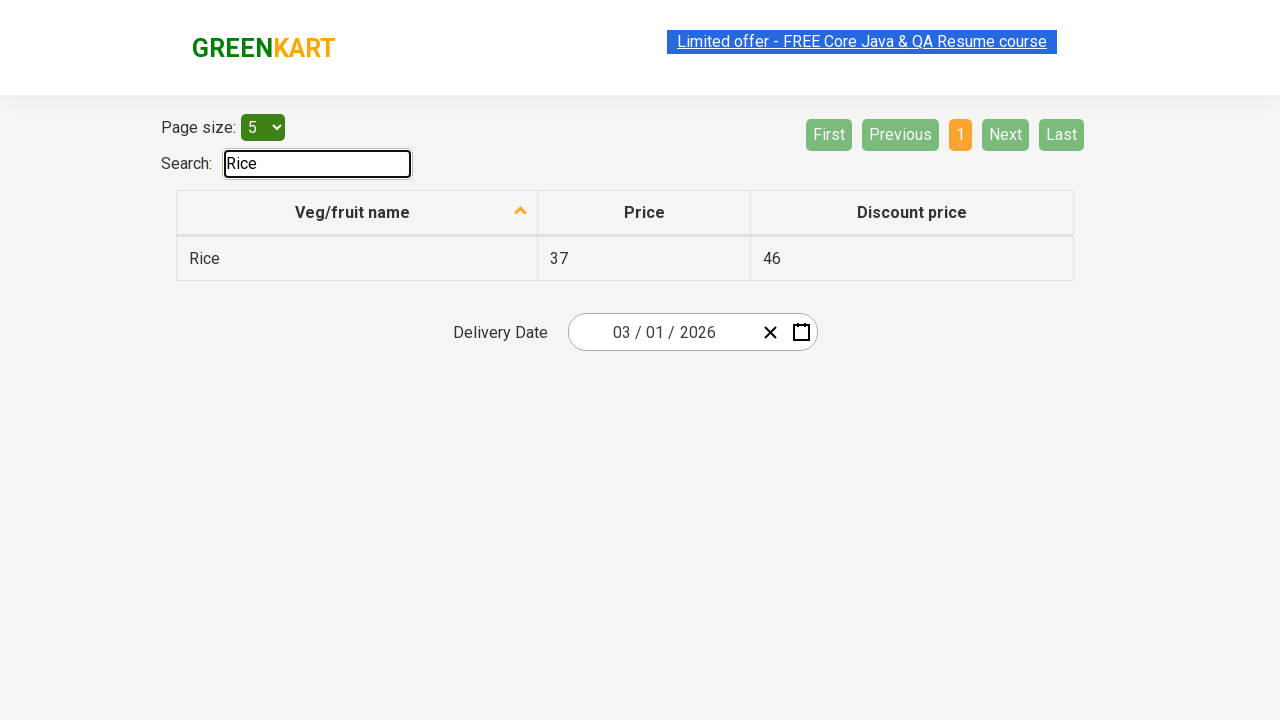

Verified that 'Rice' contains 'Rice'
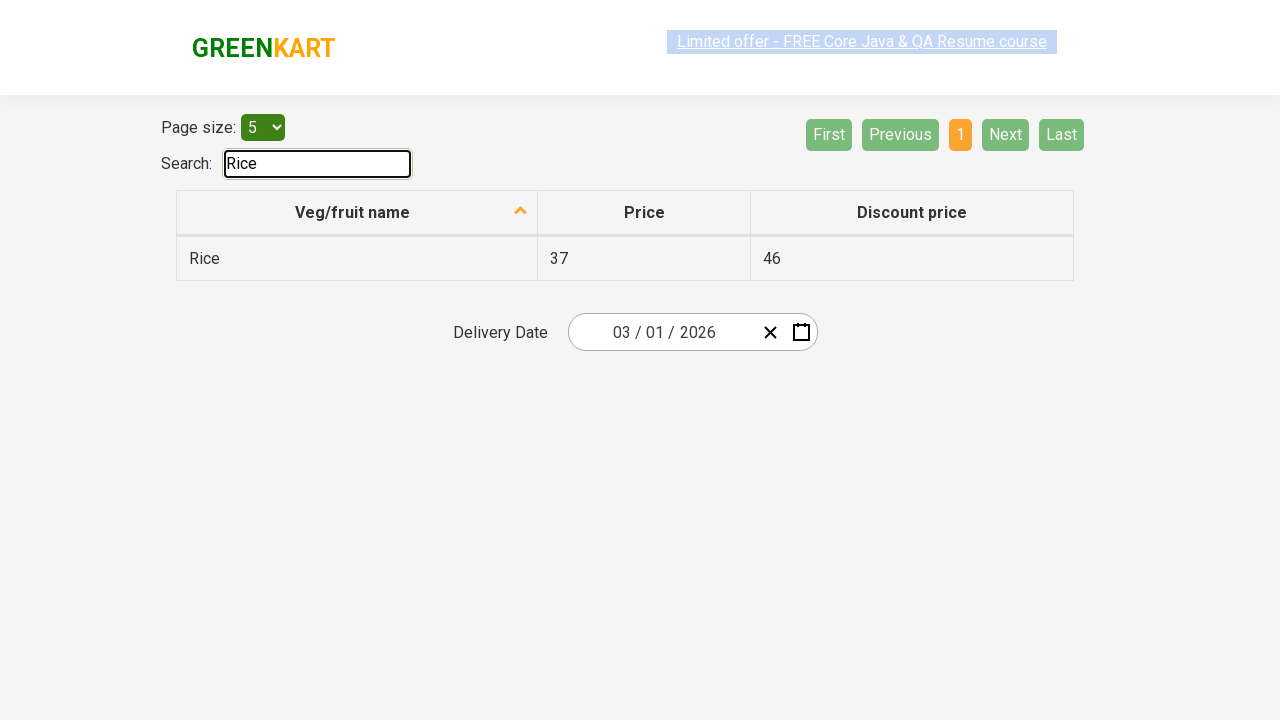

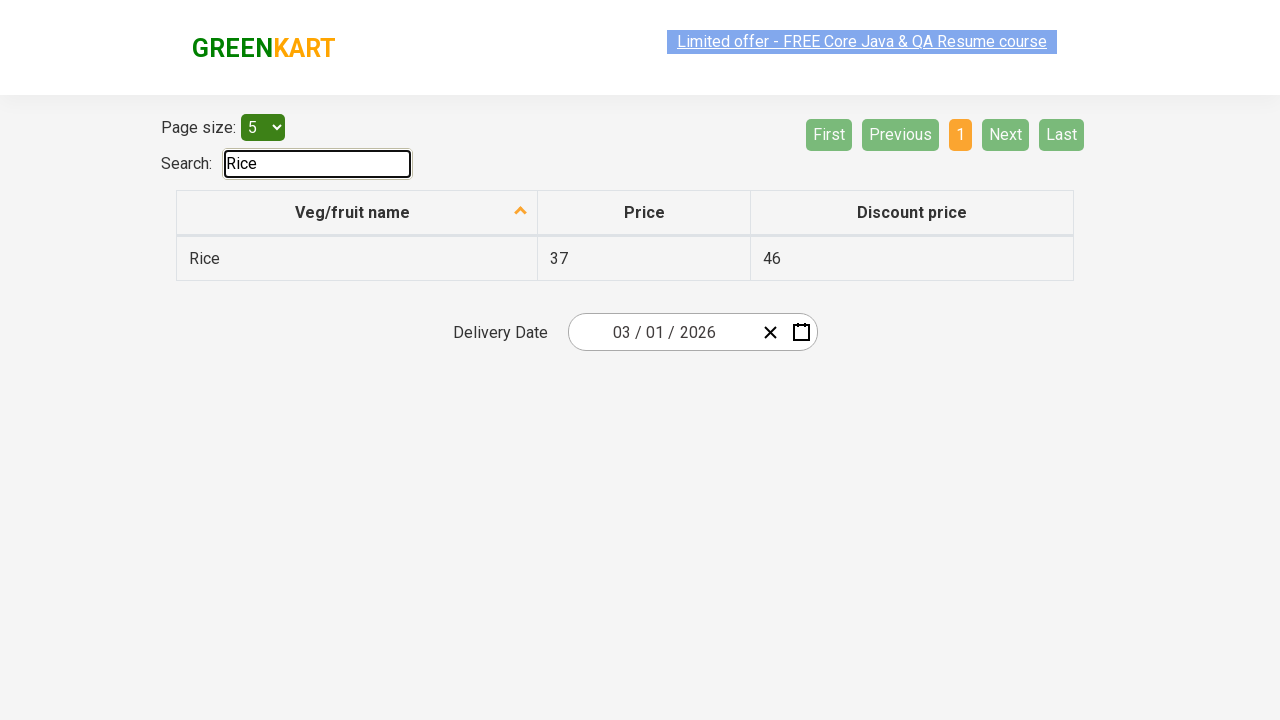